Tests HTML5 video player controls by playing, pausing, seeking, and reloading a video using JavaScript execution

Starting URL: http://www.w3.org/2010/05/video/mediaevents.html

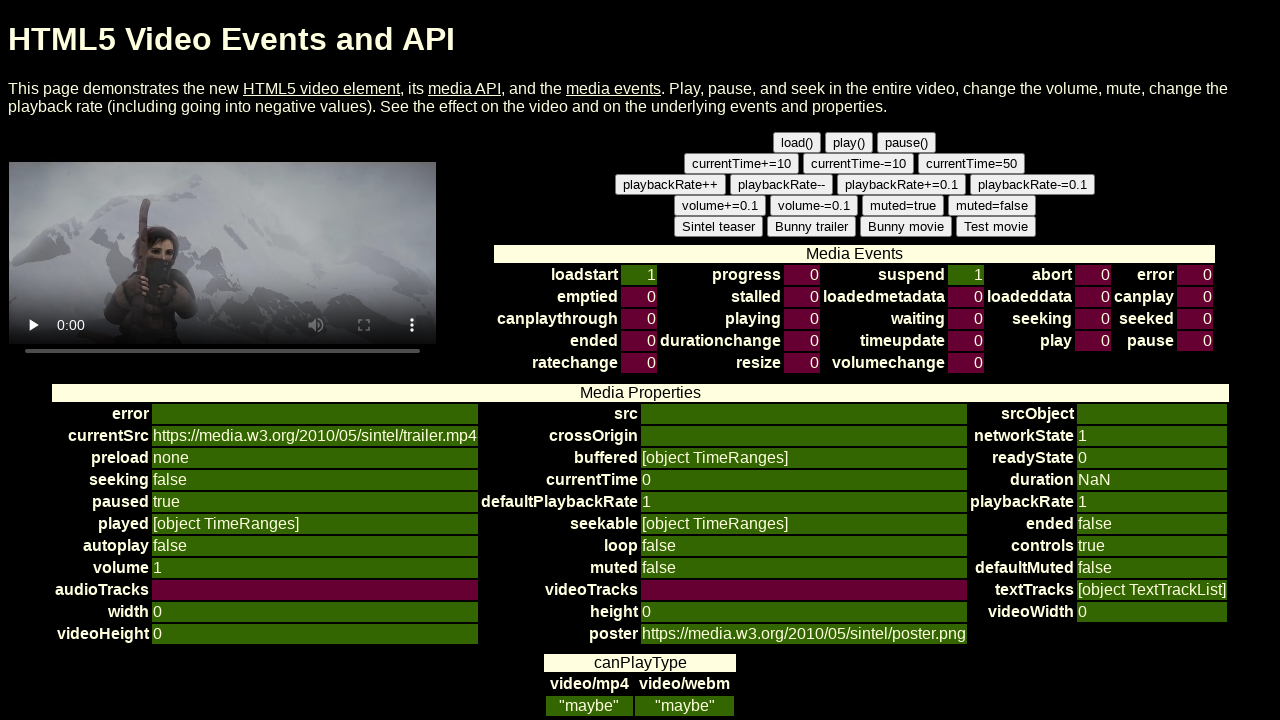

Navigated to W3C HTML5 video player test page
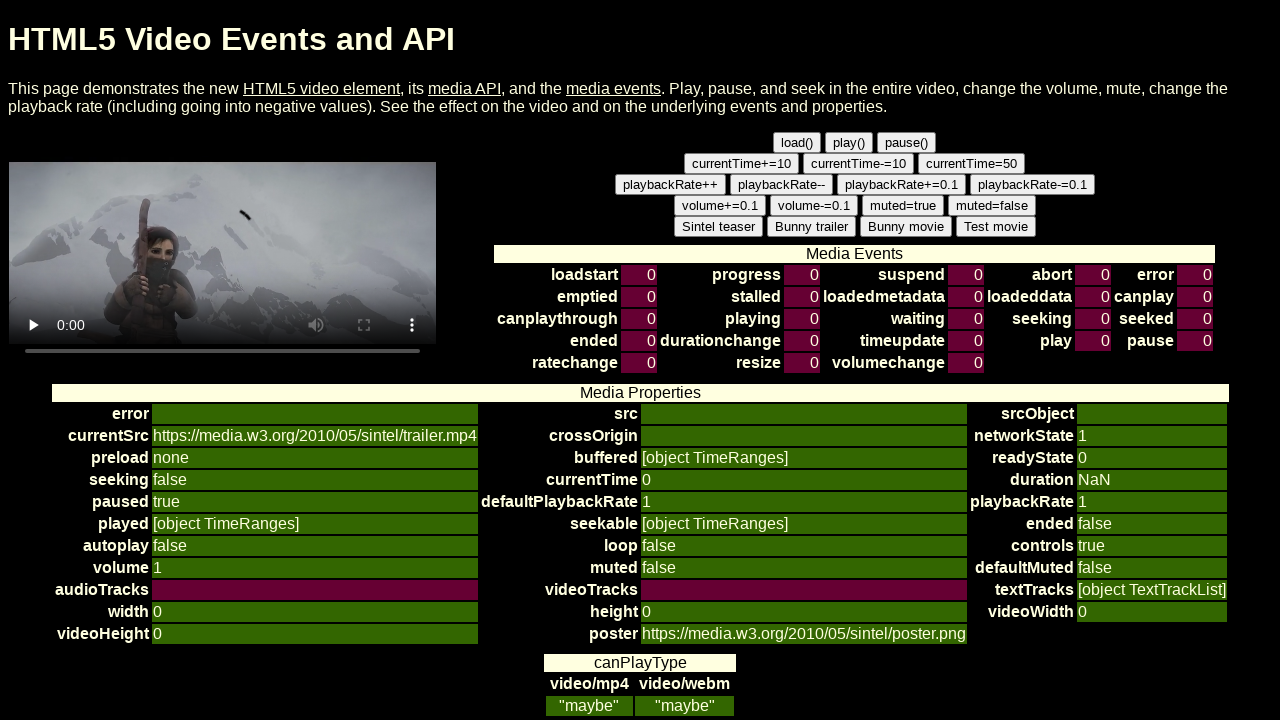

Executed JavaScript to play the video
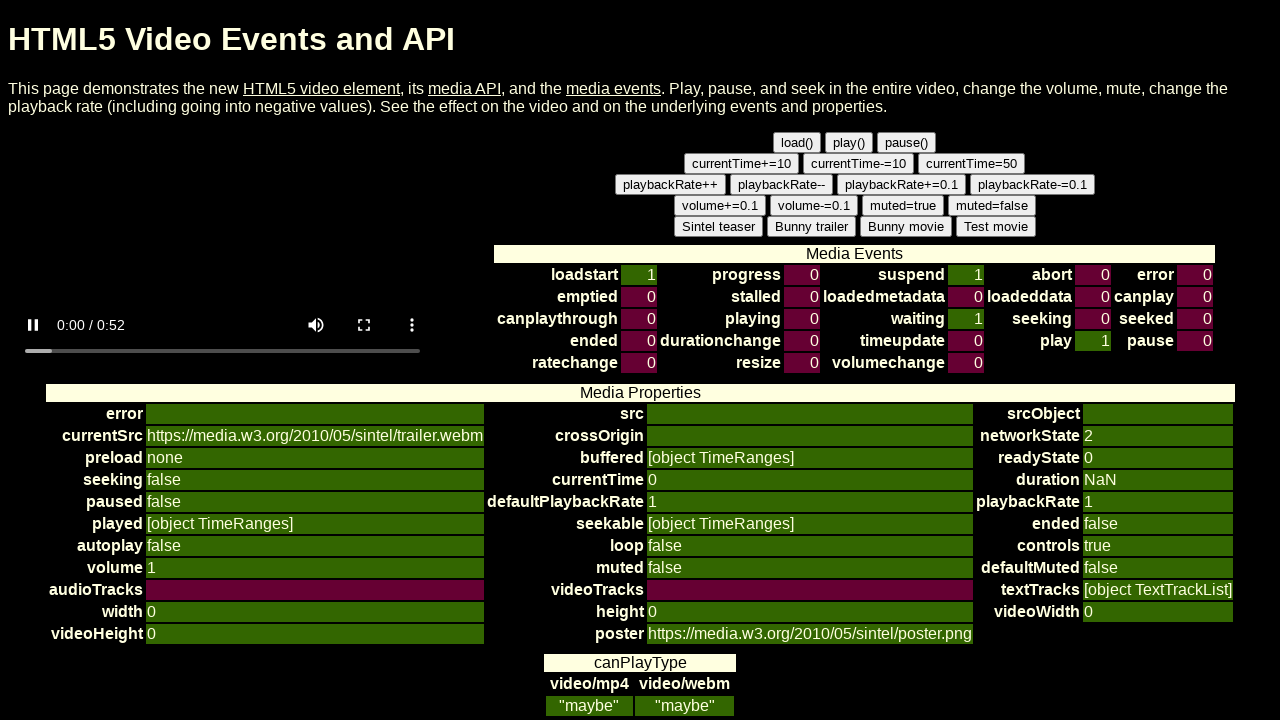

Waited 5 seconds for video playback
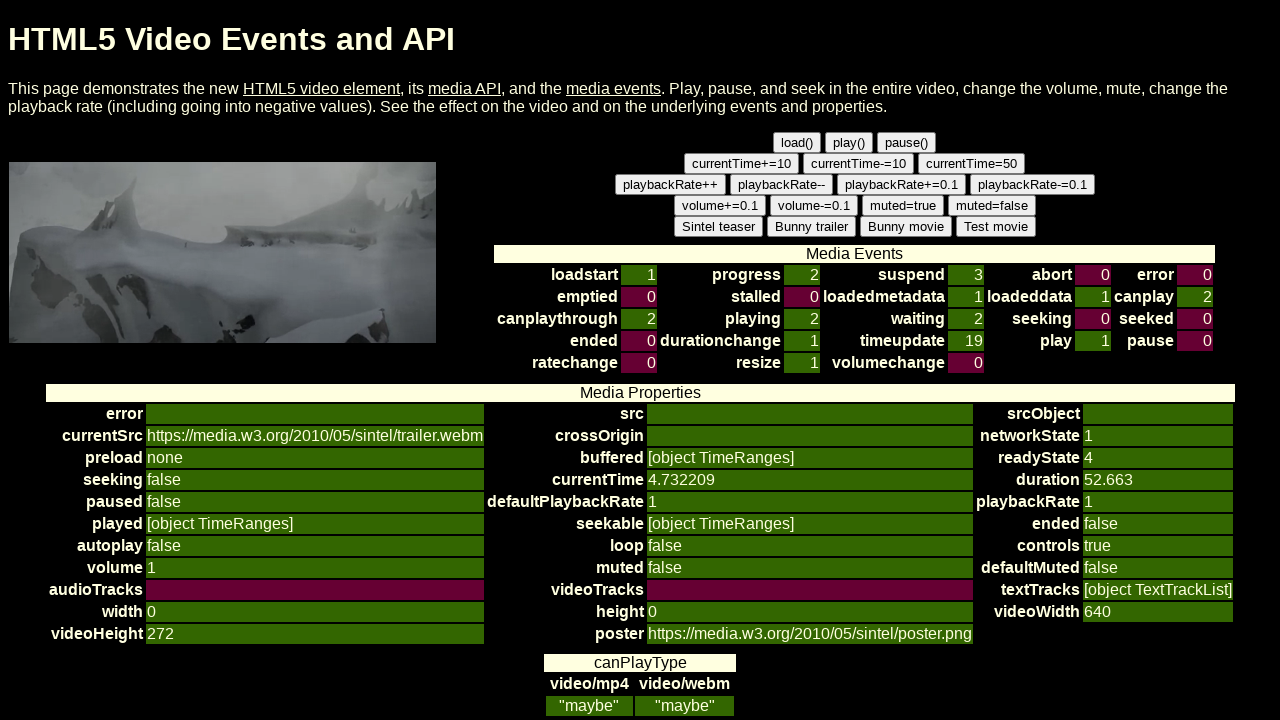

Executed JavaScript to pause the video
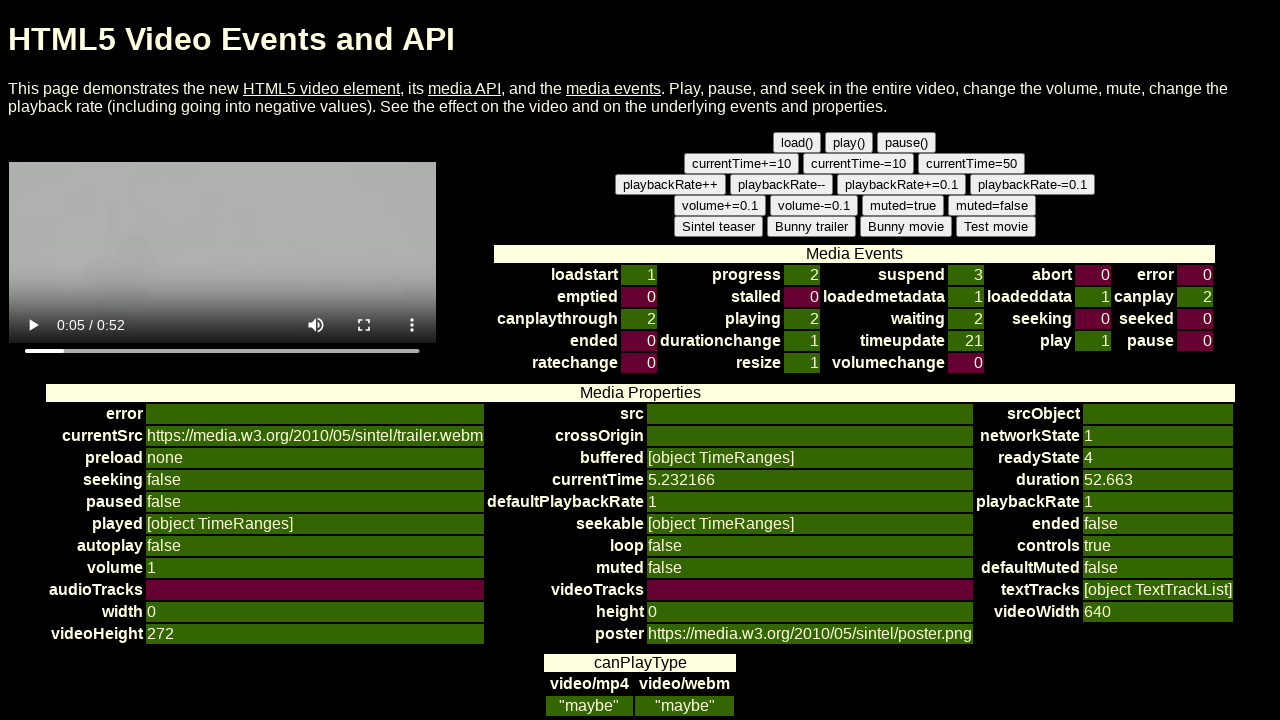

Checked video paused state: True
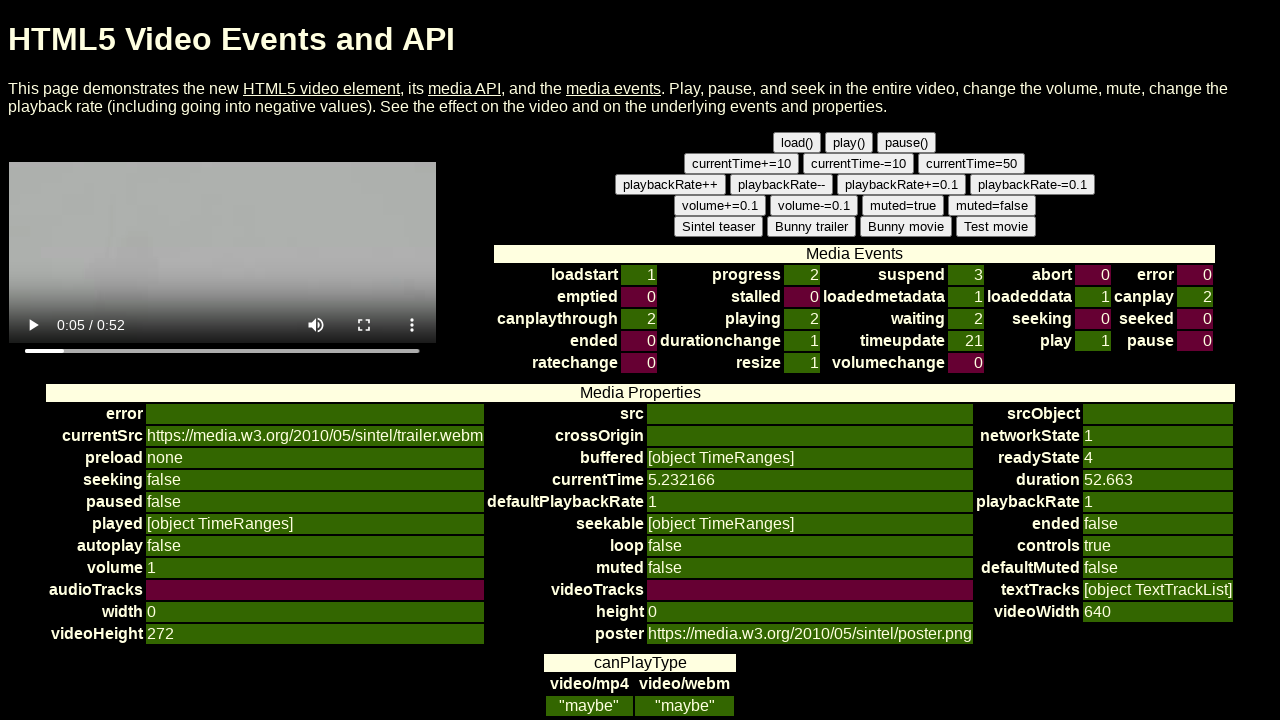

Executed JavaScript to resume video playback
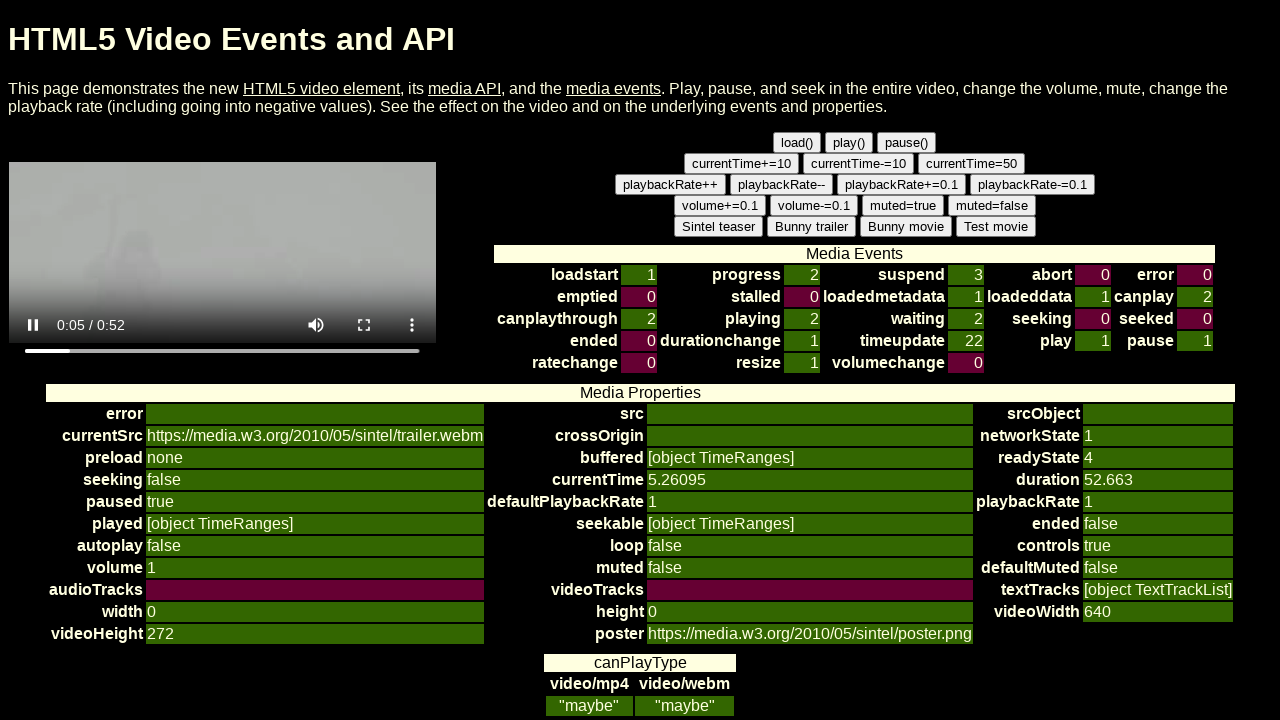

Reset video to beginning by setting currentTime to 0
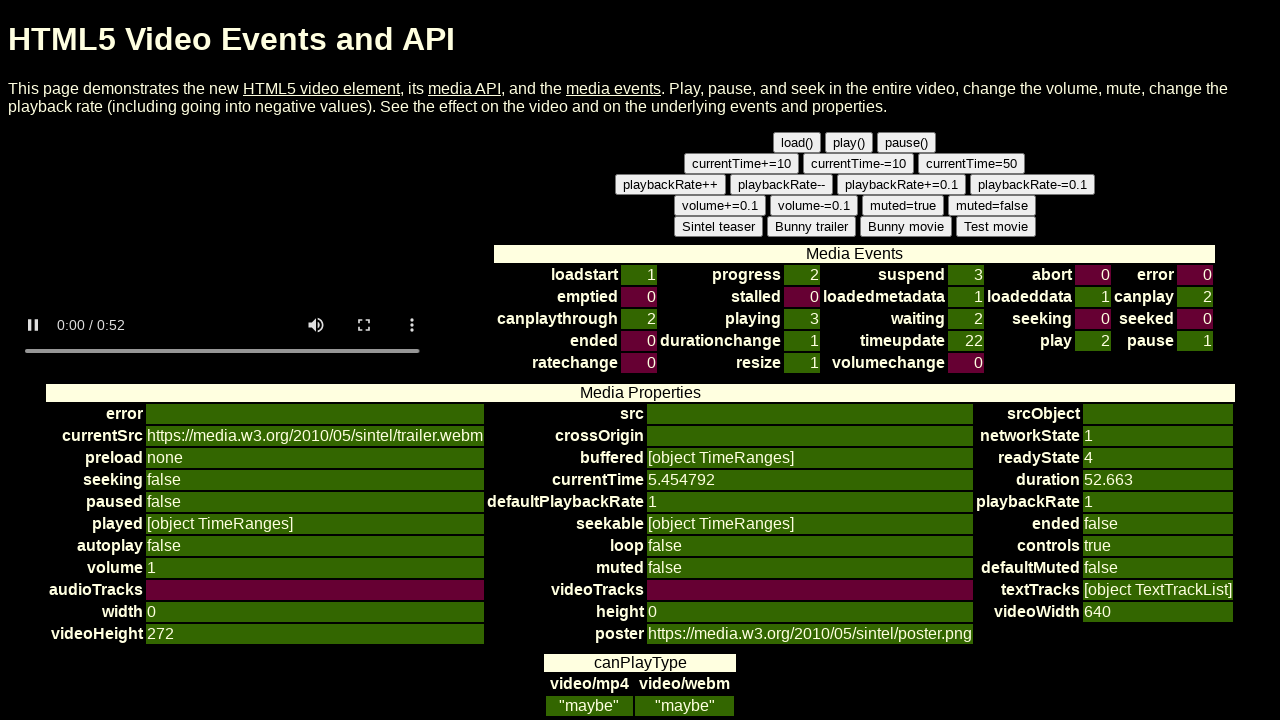

Waited 5 seconds for video playback from start
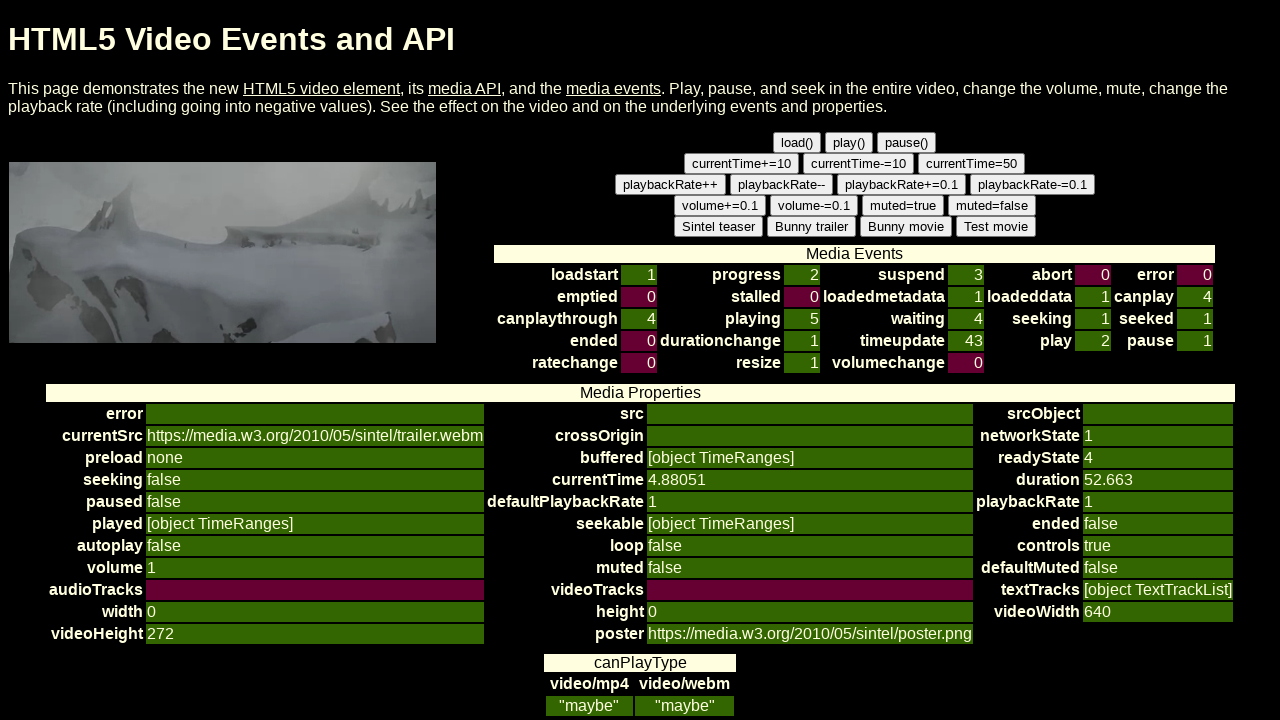

Reloaded the video element
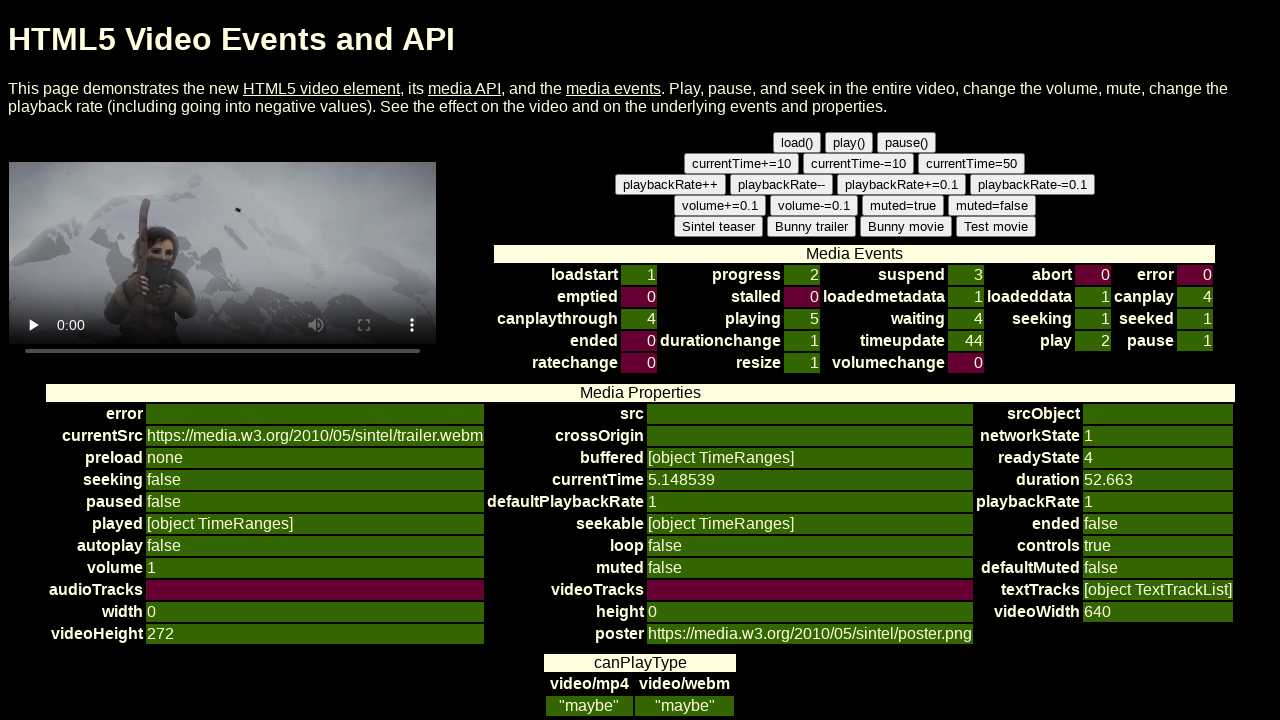

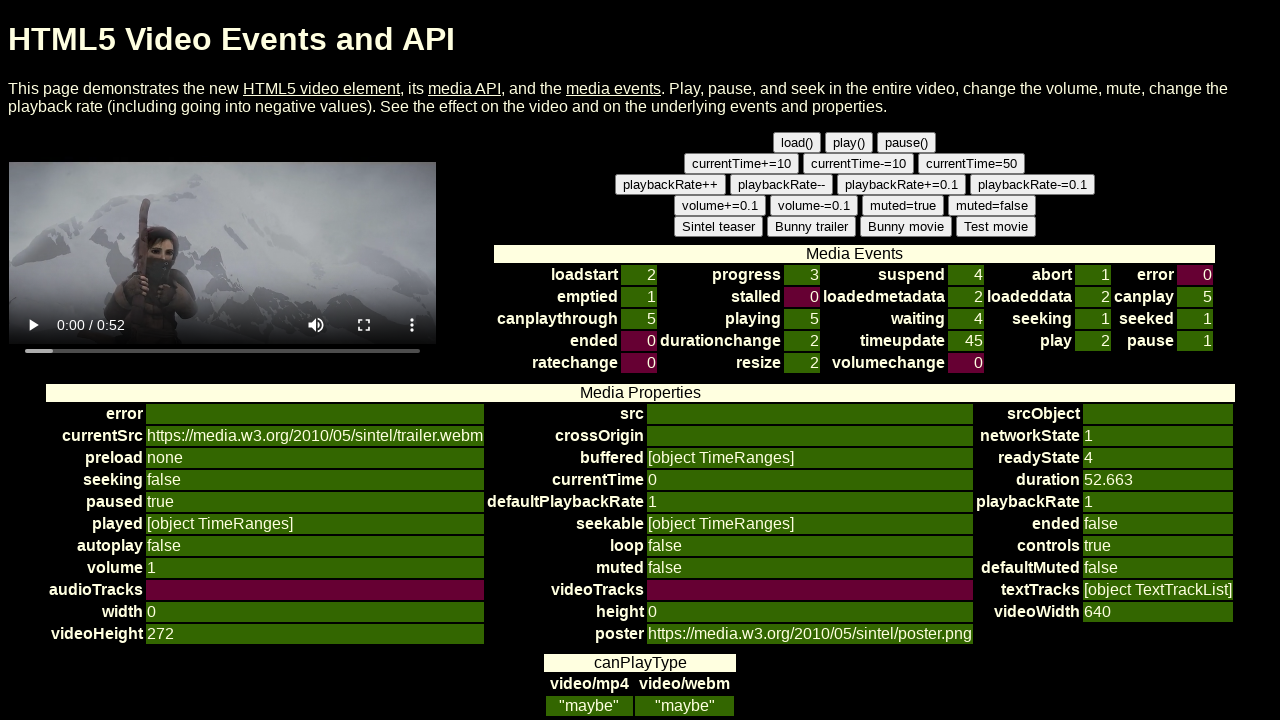